Tests a web form by entering text into a text box, clicking the submit button, and verifying the success message is displayed

Starting URL: https://www.selenium.dev/selenium/web/web-form.html

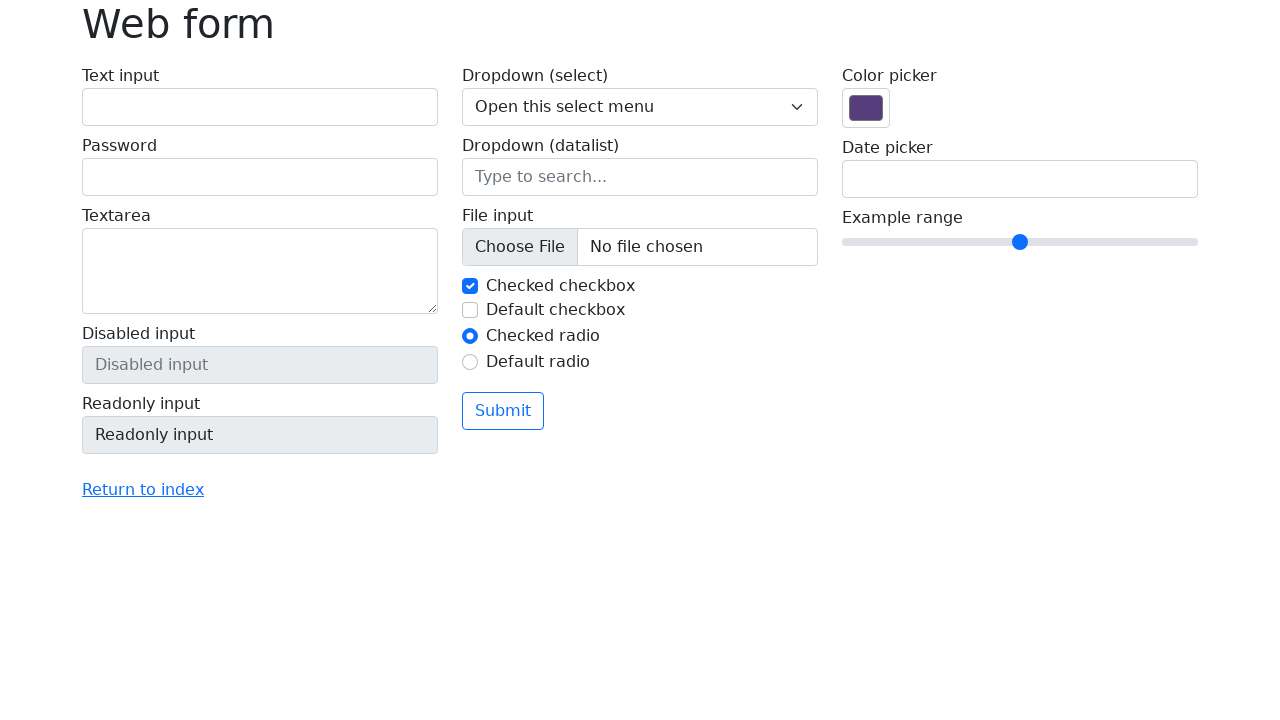

Verified page title is 'Web form'
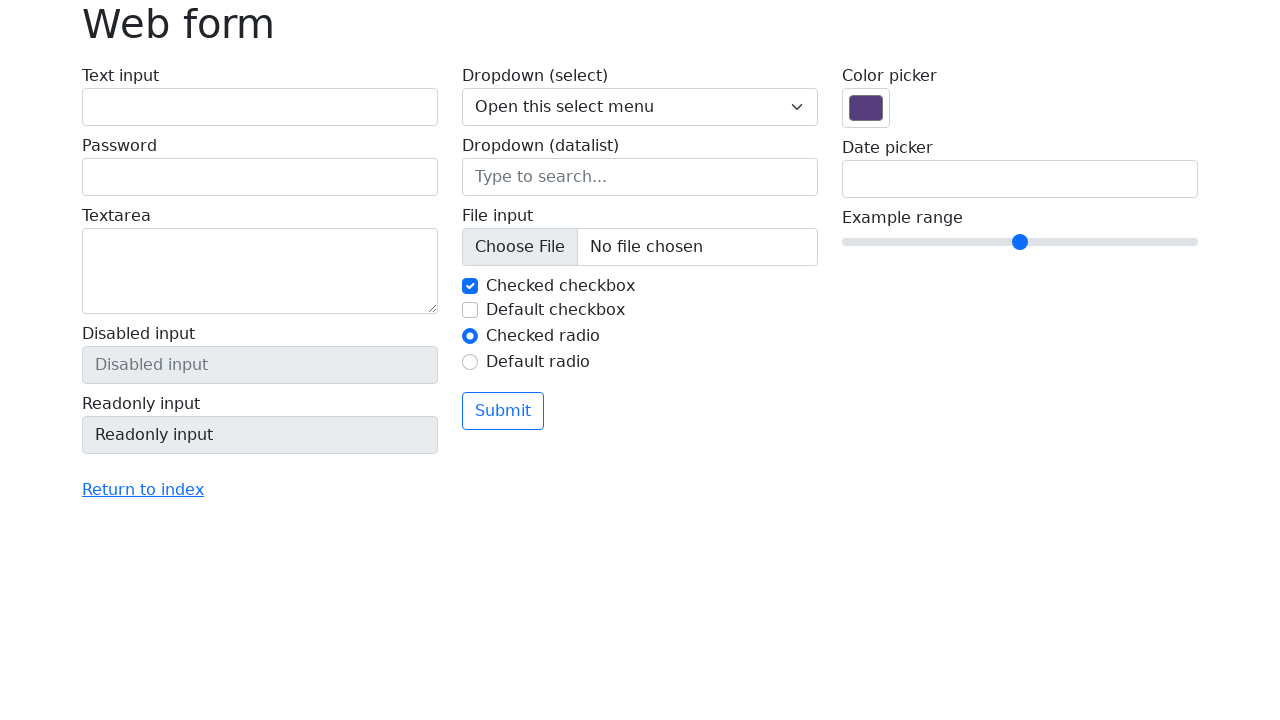

Filled text box with 'Selenium' on input[name='my-text']
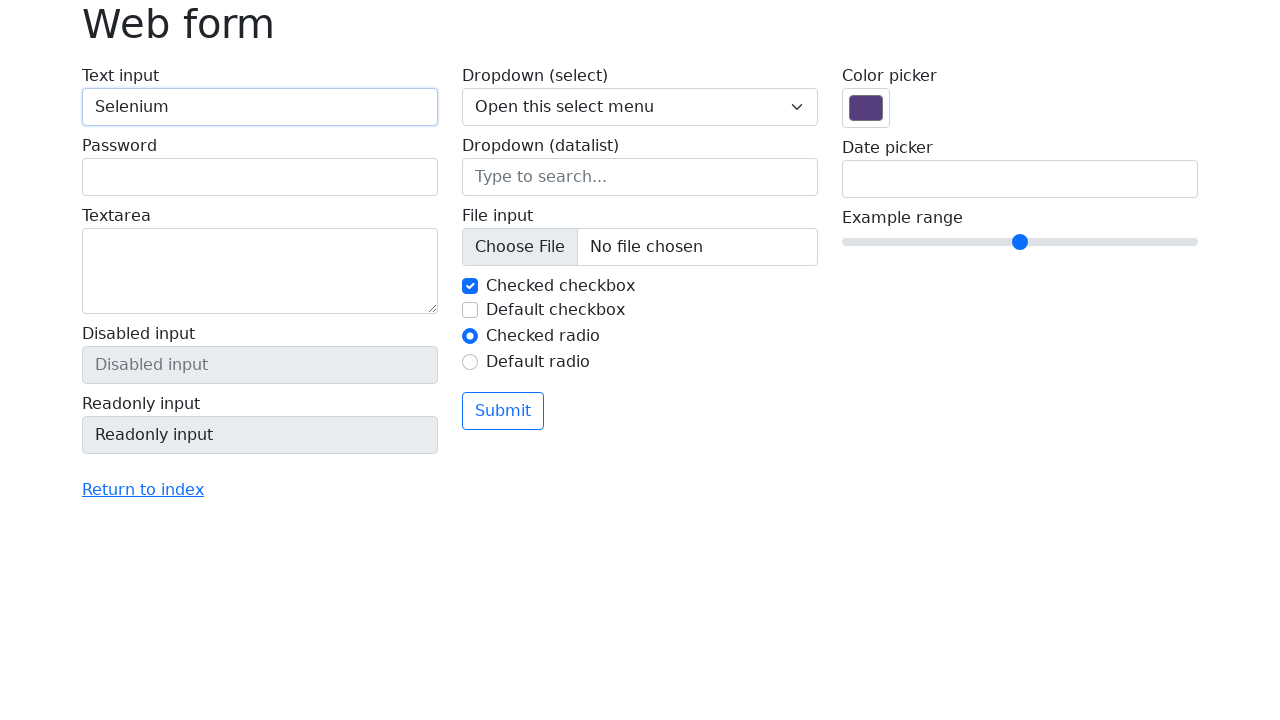

Clicked submit button at (503, 411) on button
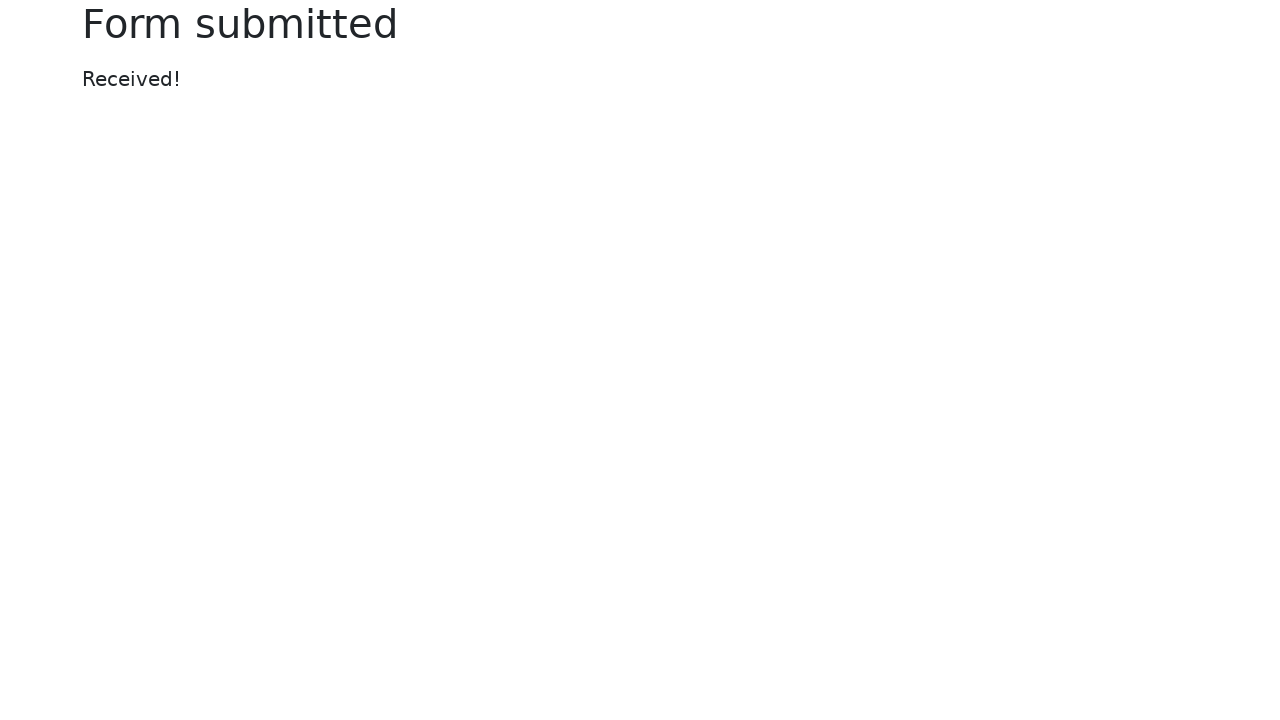

Verified success message displays 'Received!'
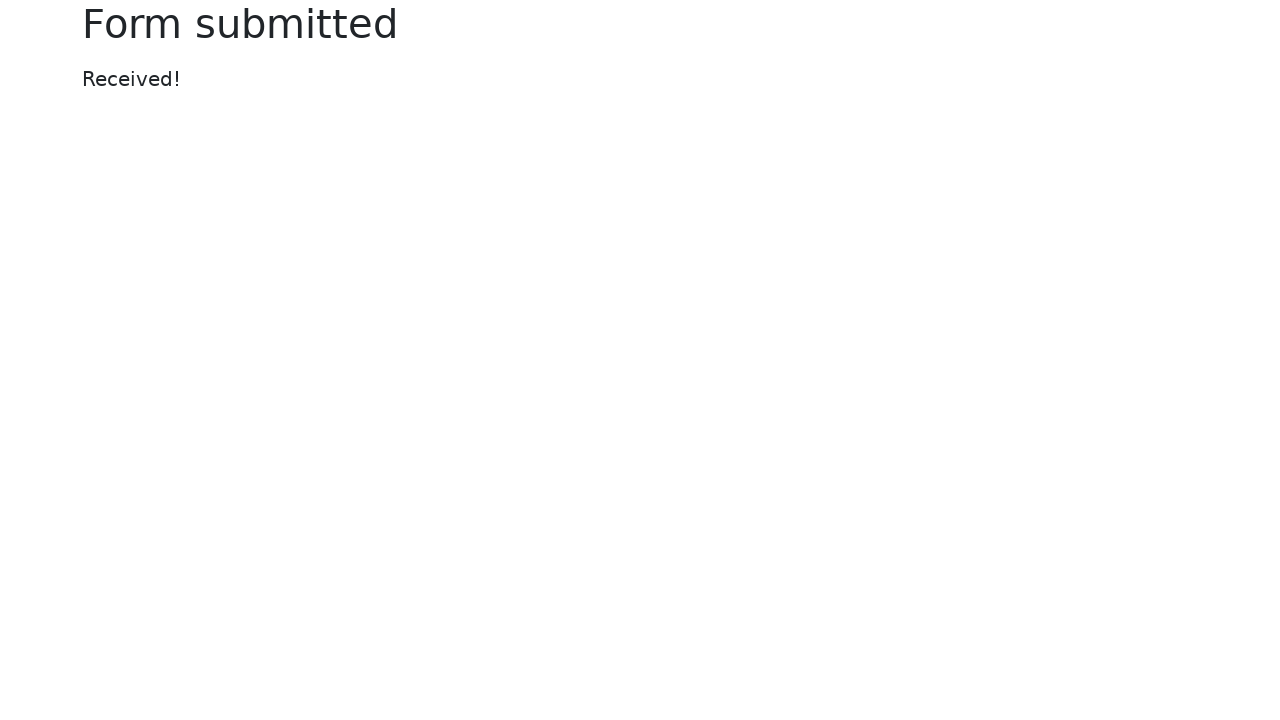

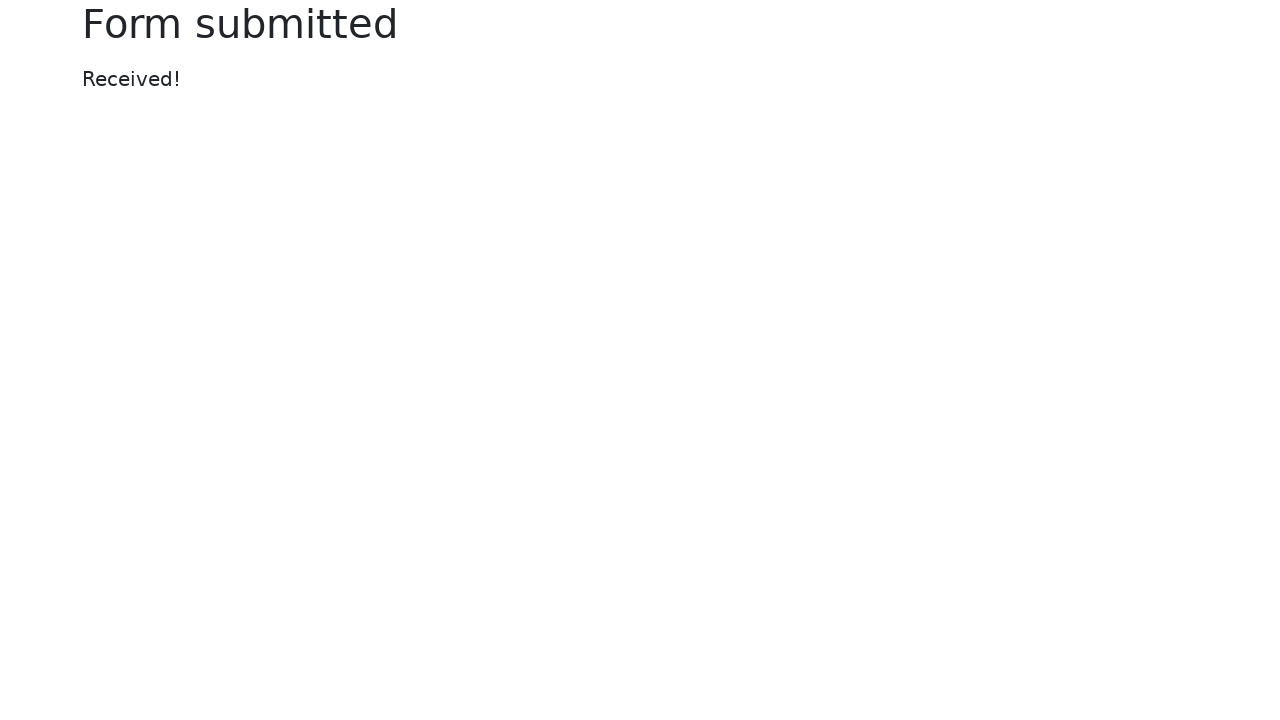